Tests that entering invalid login credentials displays an error message containing "Epic sadface:"

Starting URL: https://www.saucedemo.com/

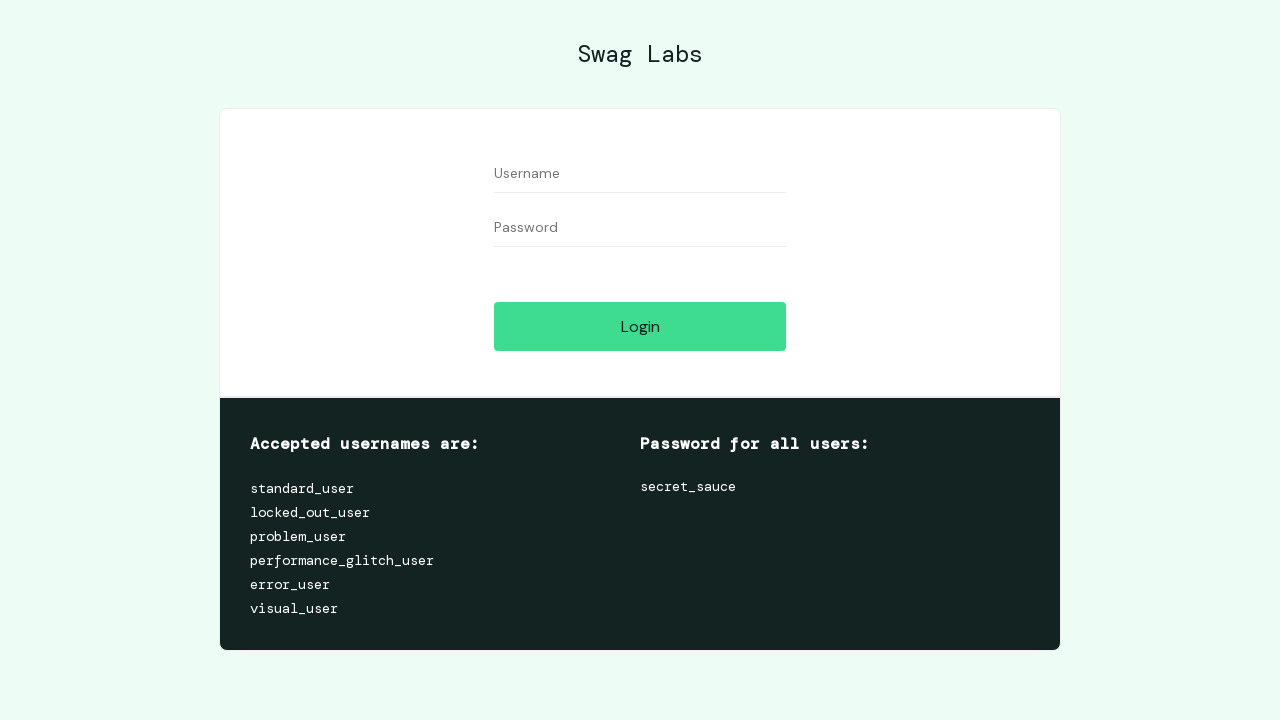

Filled username field with 'standard_user' on input[name='user-name']
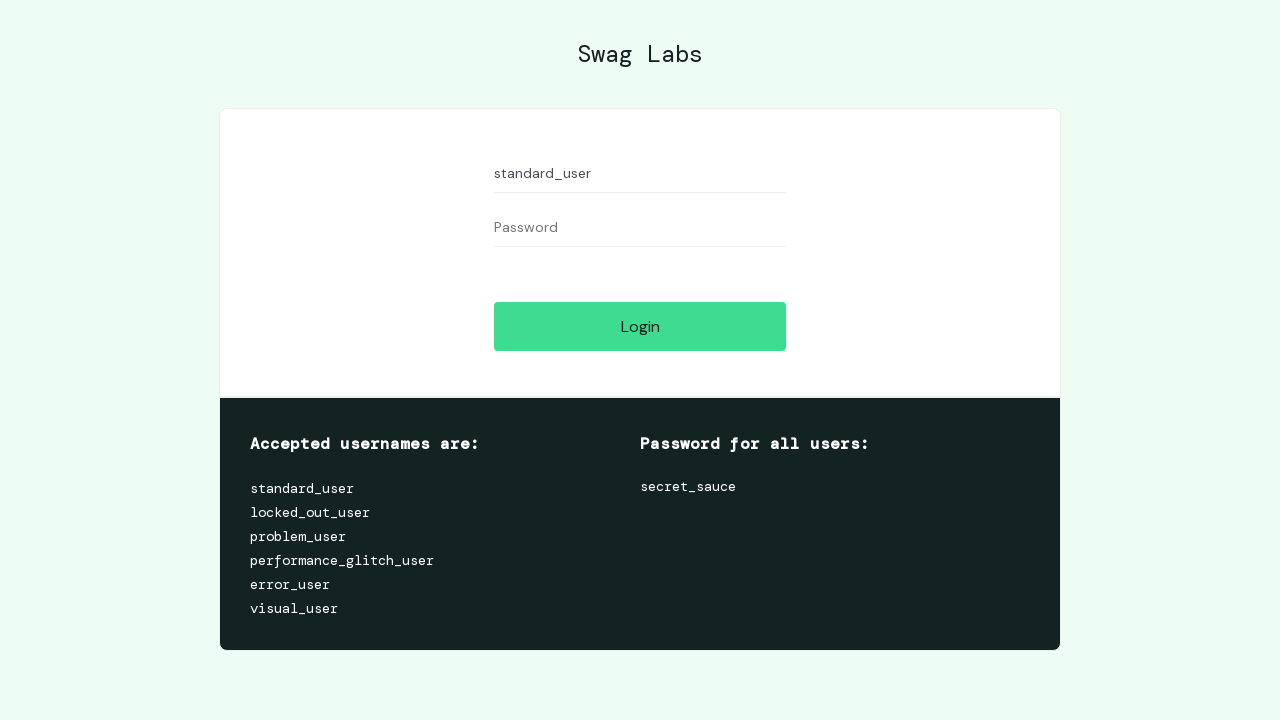

Filled password field with incorrect password 'wrongpassword123' on input[name='password']
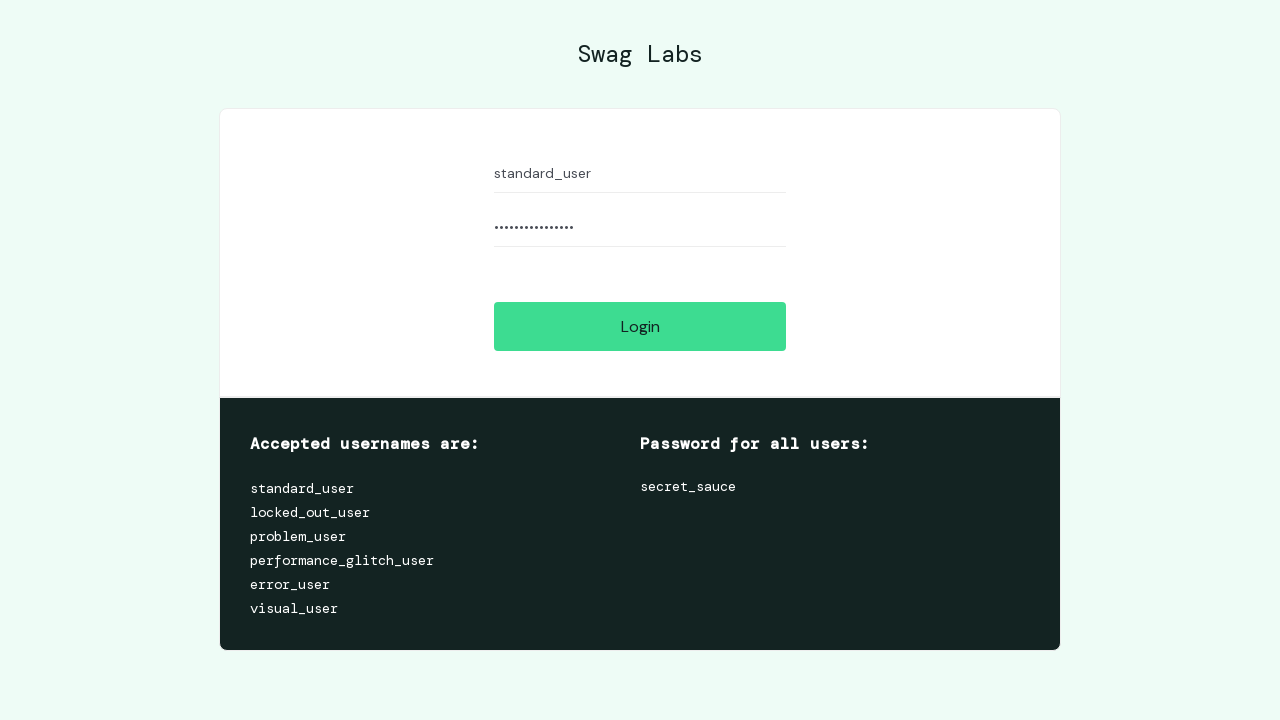

Clicked login button at (640, 326) on #login-button
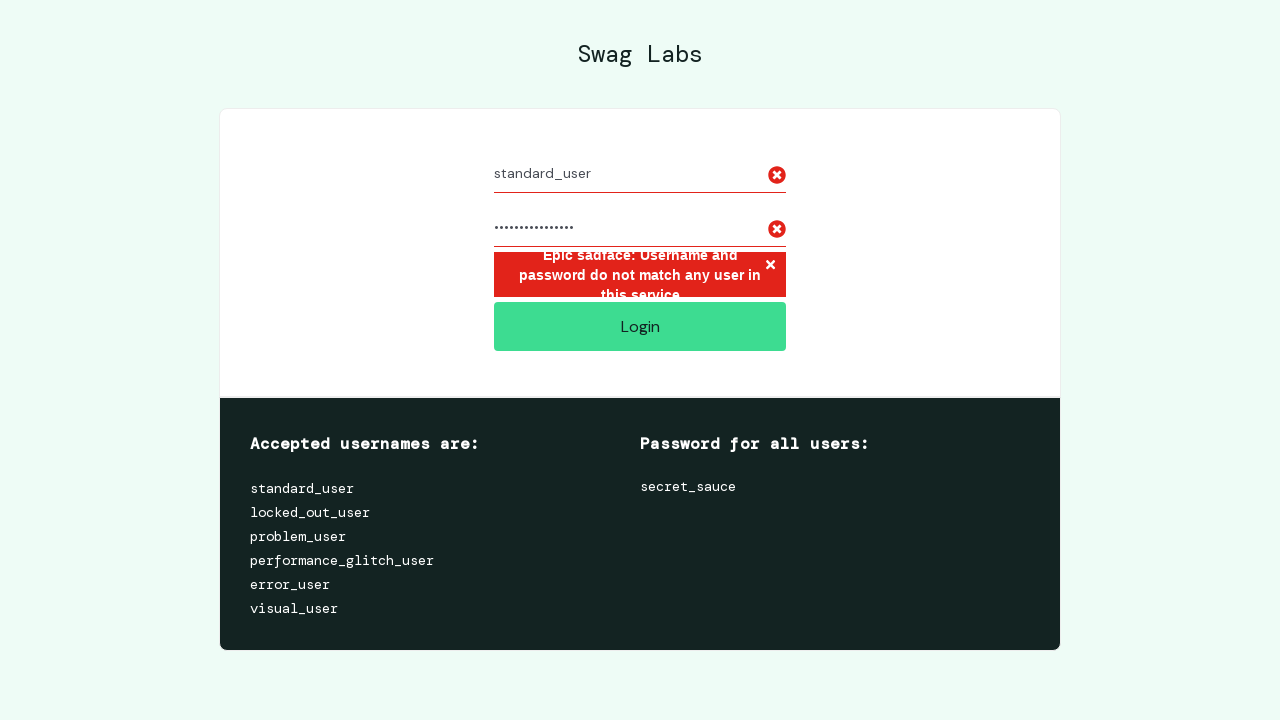

Error message element appeared on page
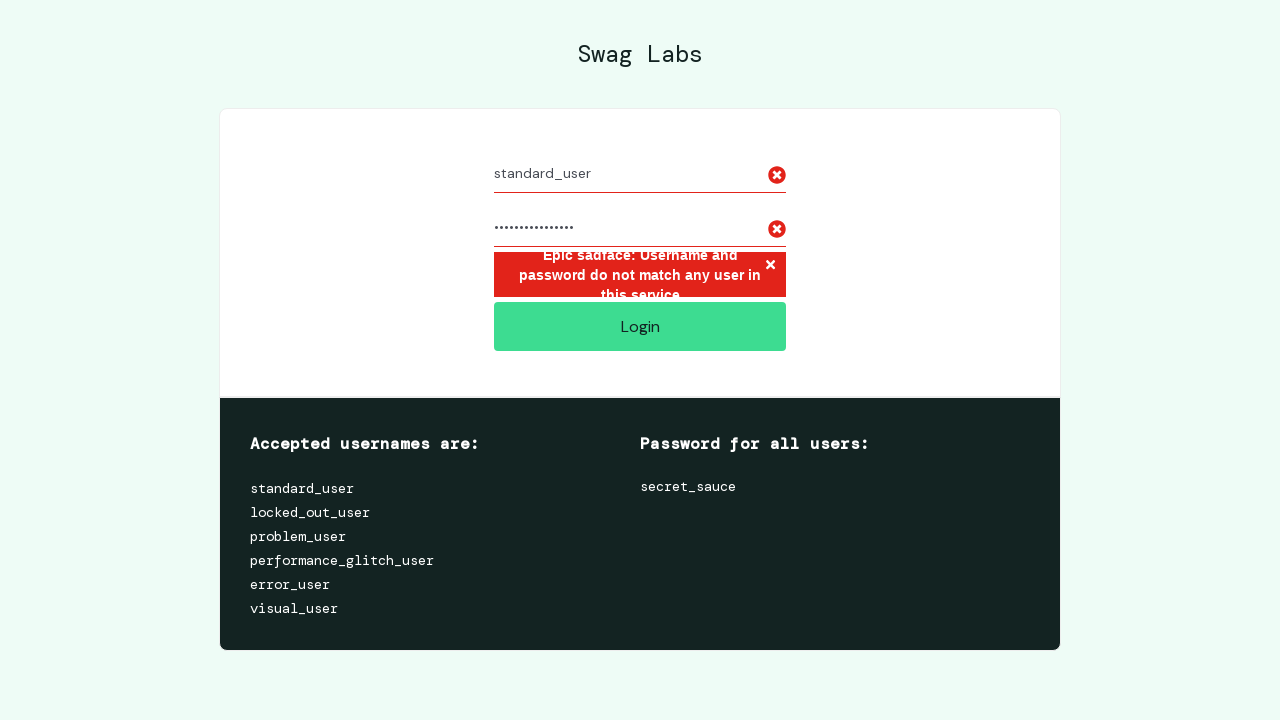

Verified error message contains 'Epic sadface:'
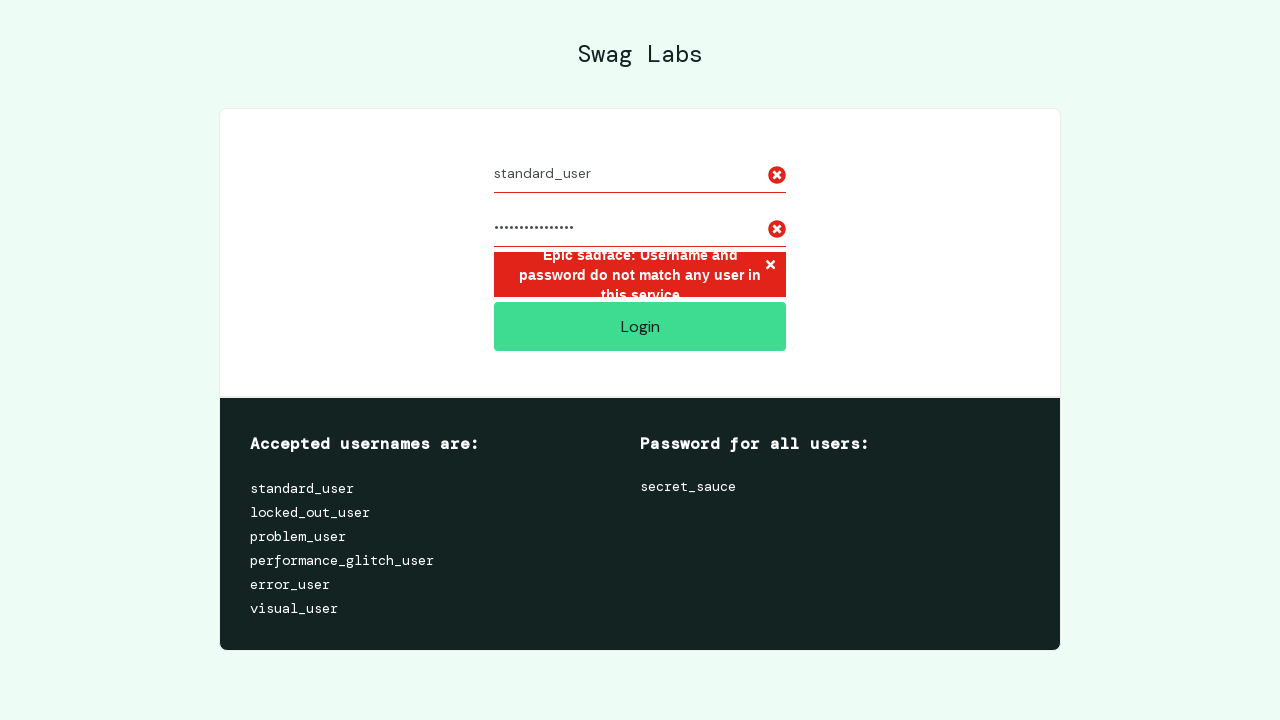

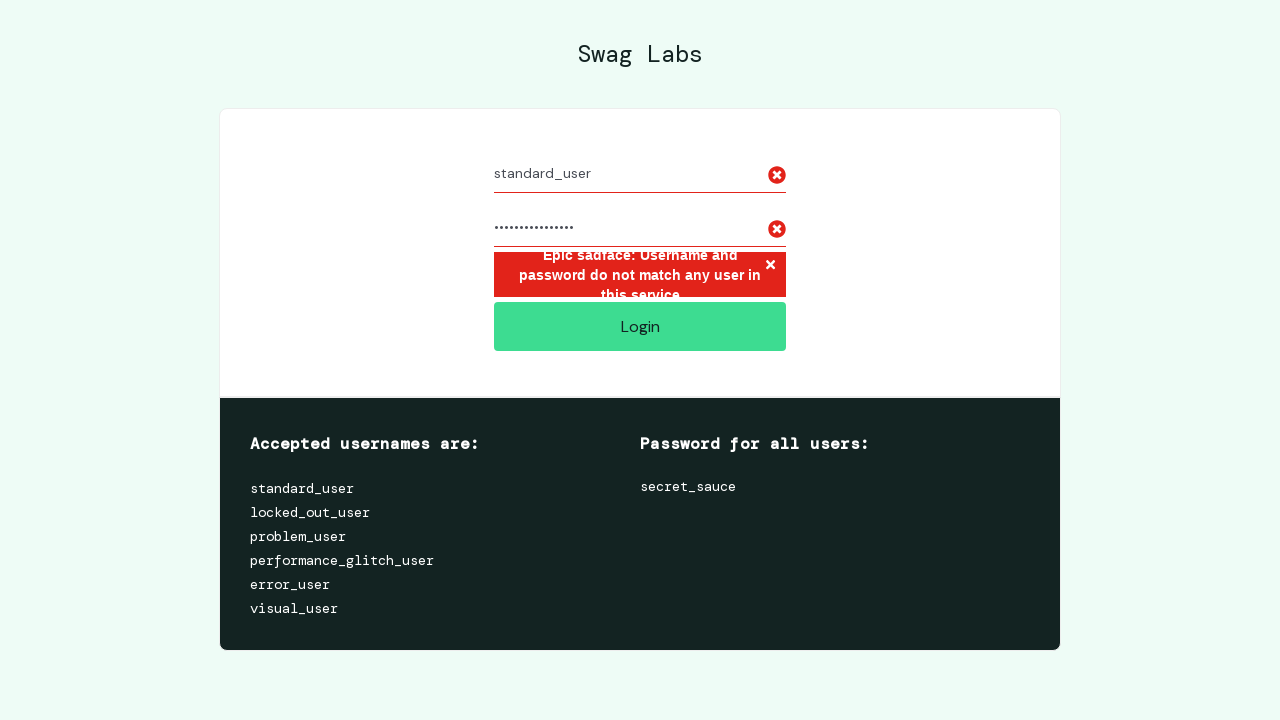